Navigates to the Rolls-Royce Motor Cars homepage and verifies the page loads successfully

Starting URL: https://www.rolls-roycemotorcars.com/en_GB/home.html

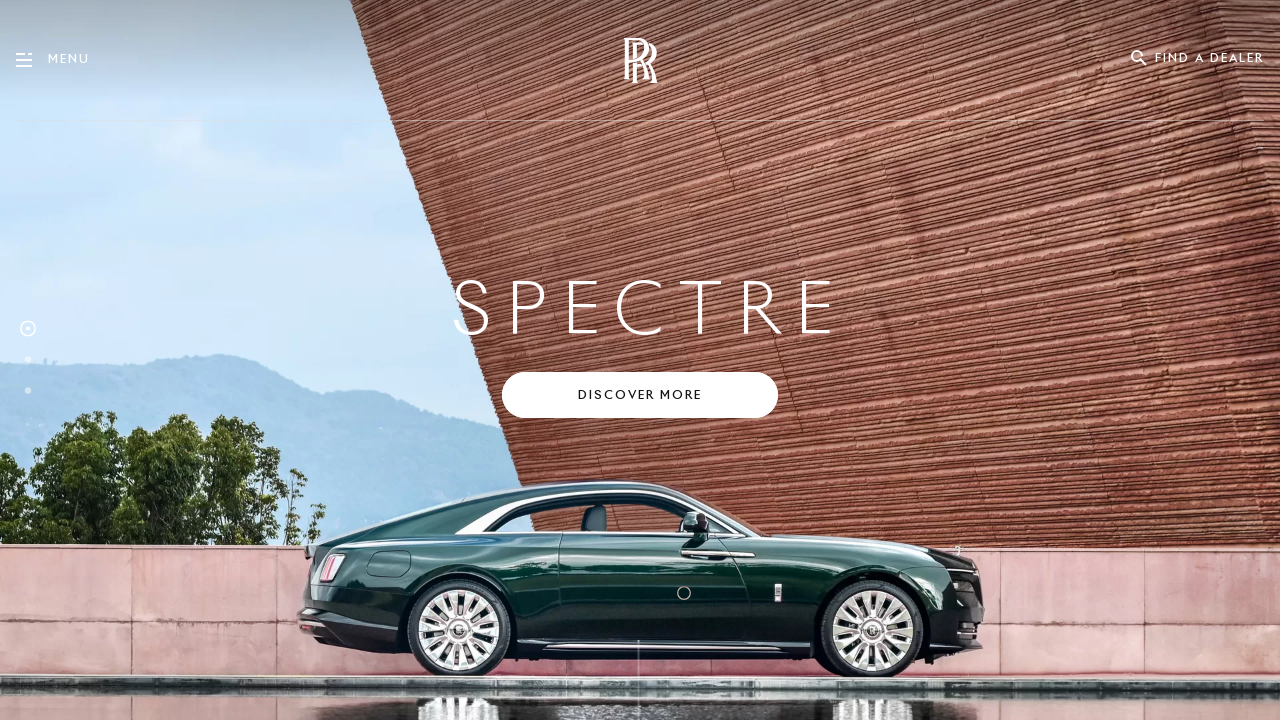

Waited for DOM content to load on Rolls-Royce homepage
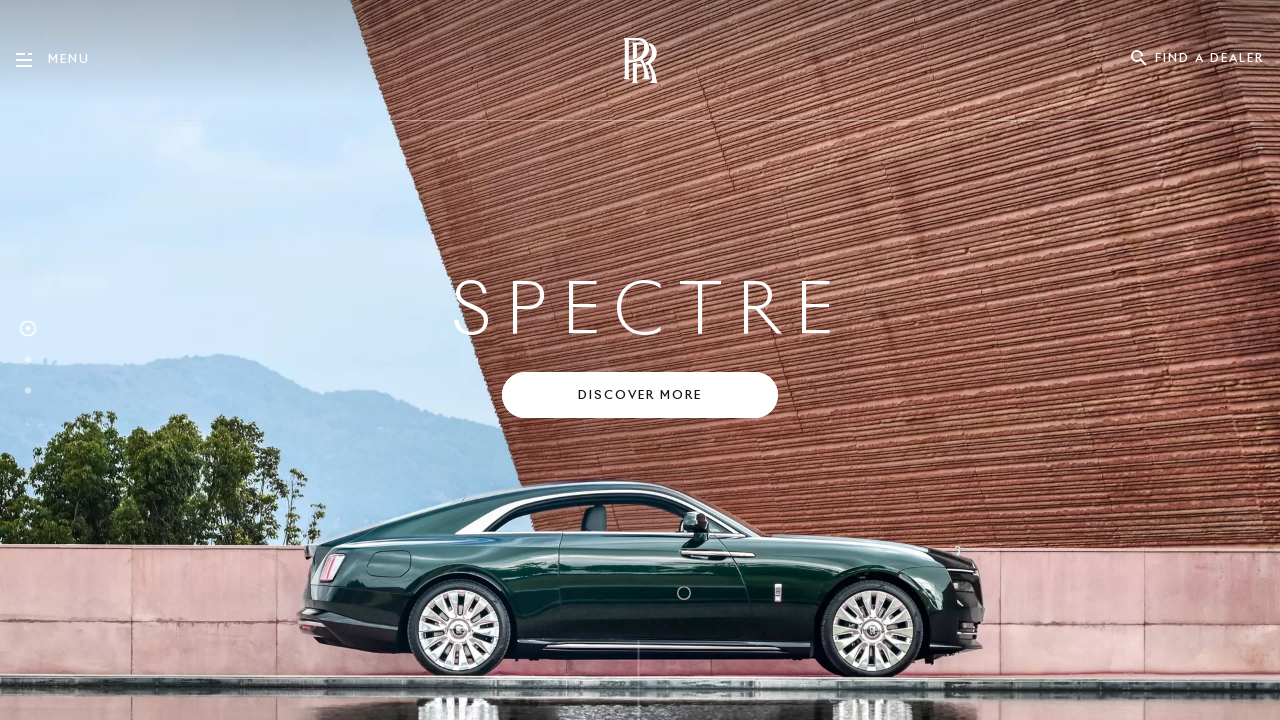

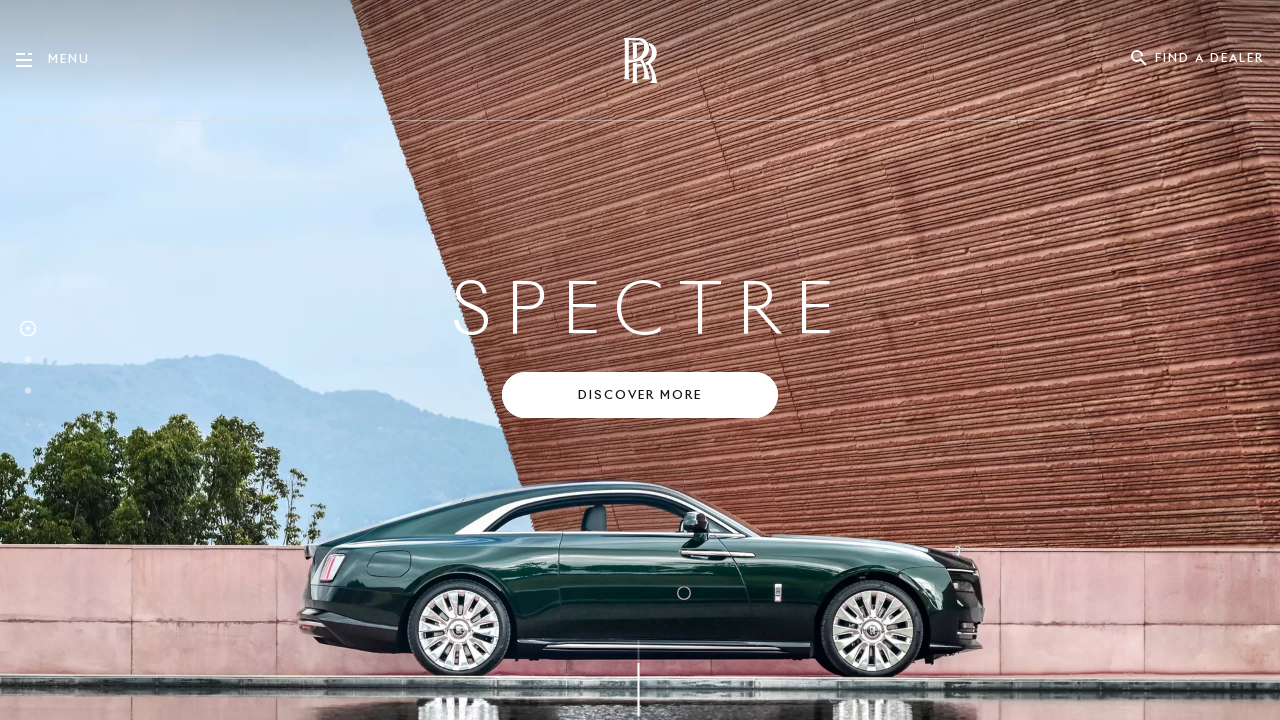